Tests form validation by filling out contact name, phone number, date, and payment option fields, then submitting the form

Starting URL: https://practice.expandtesting.com/form-validation

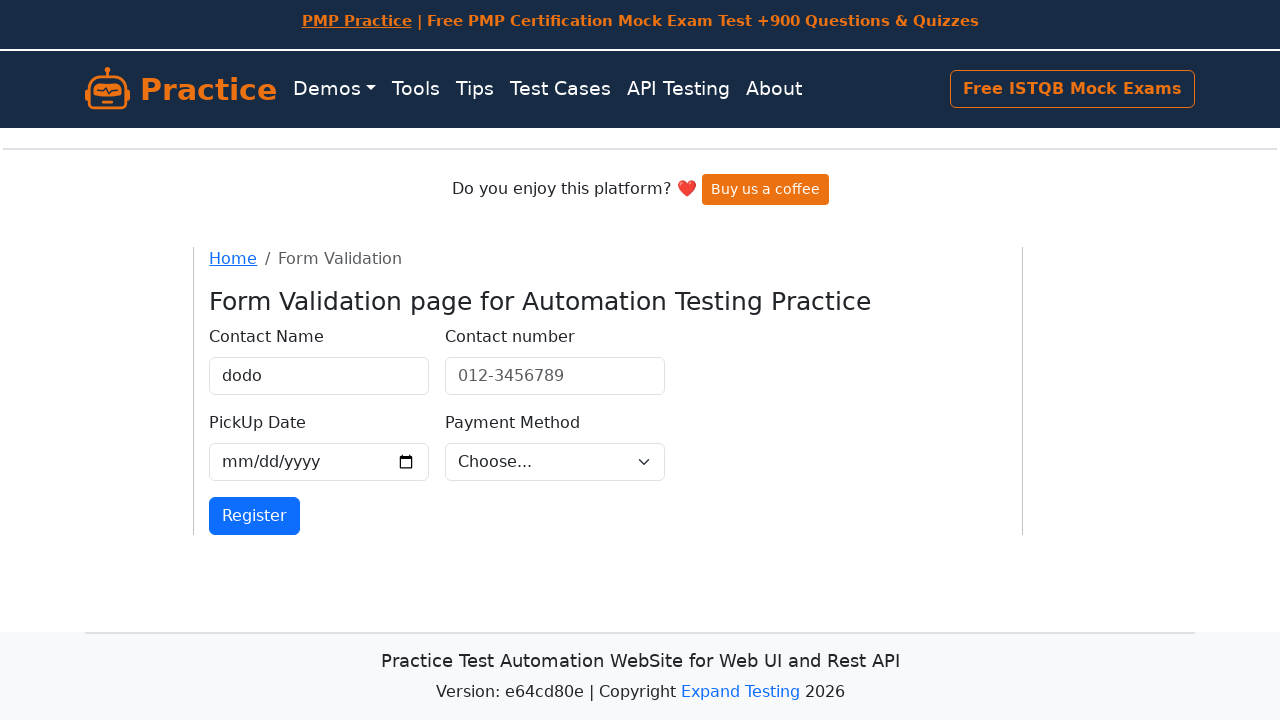

Filled contact name field with 'Jay' on internal:label="Contact Name"i
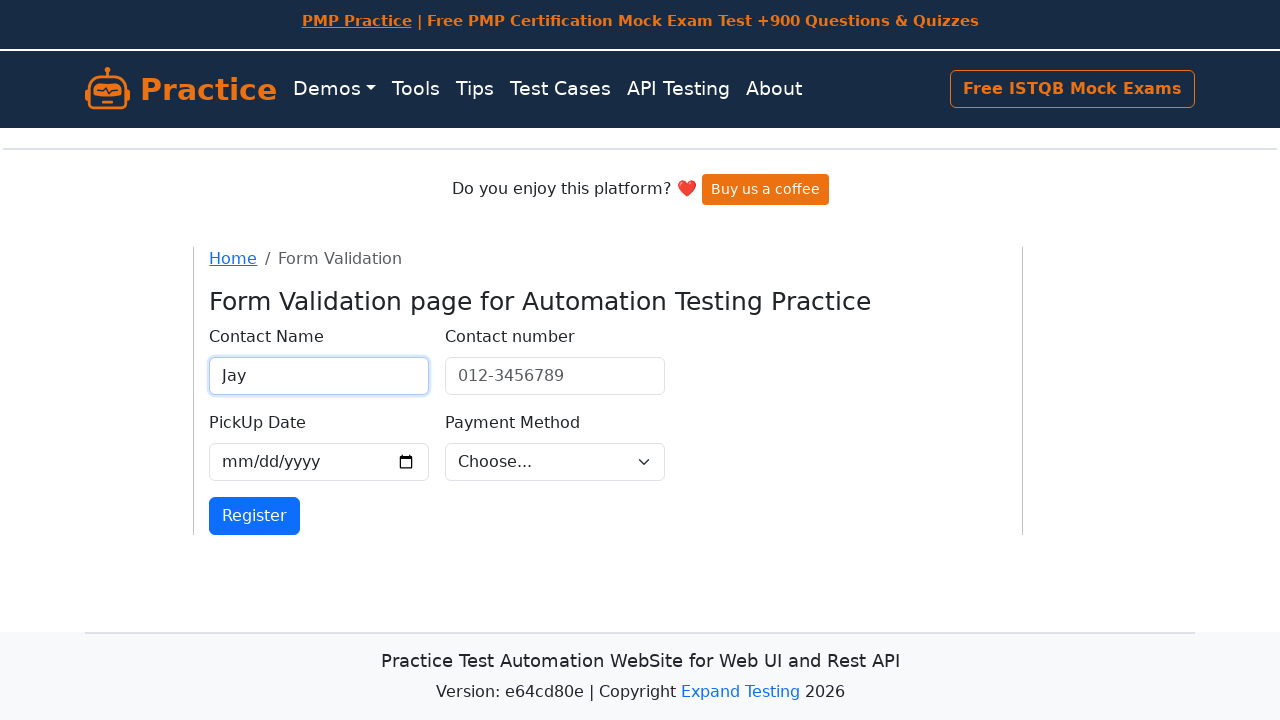

Filled contact number field with '950-5999999' on internal:role=textbox[name="Contact number"i]
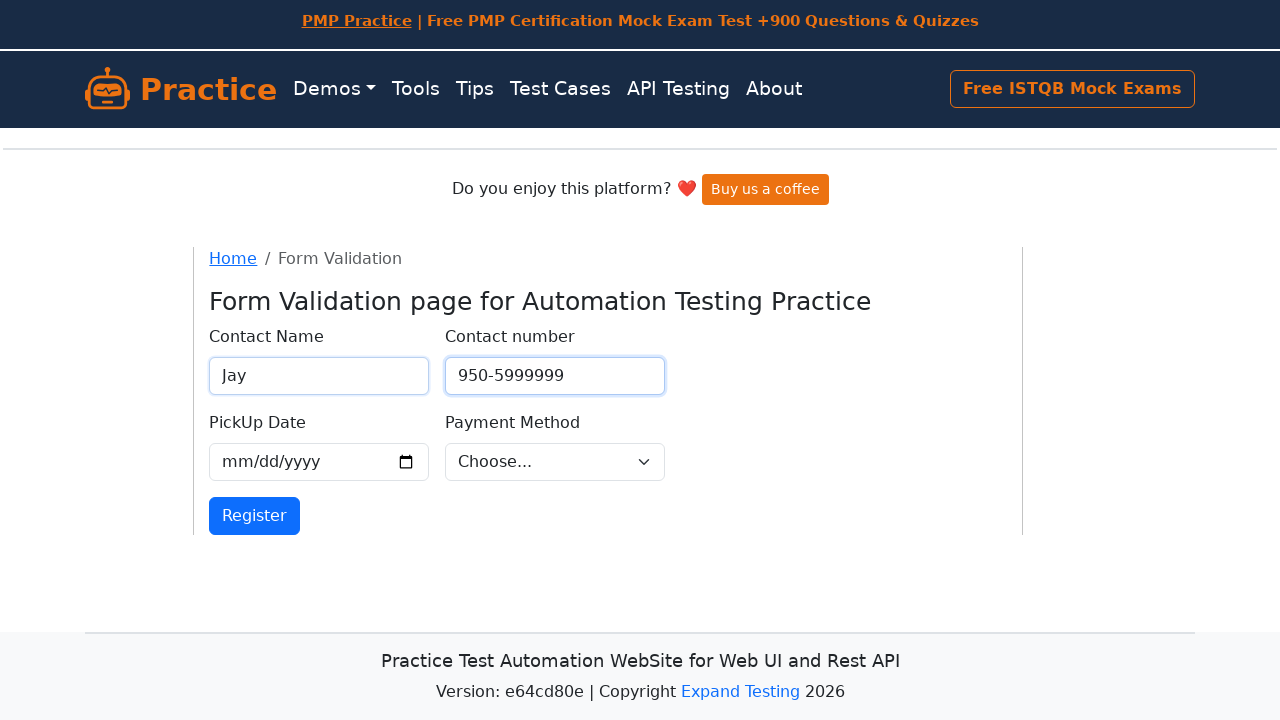

Filled date field with '2025-07-30' on #validationCustom05[type='date']
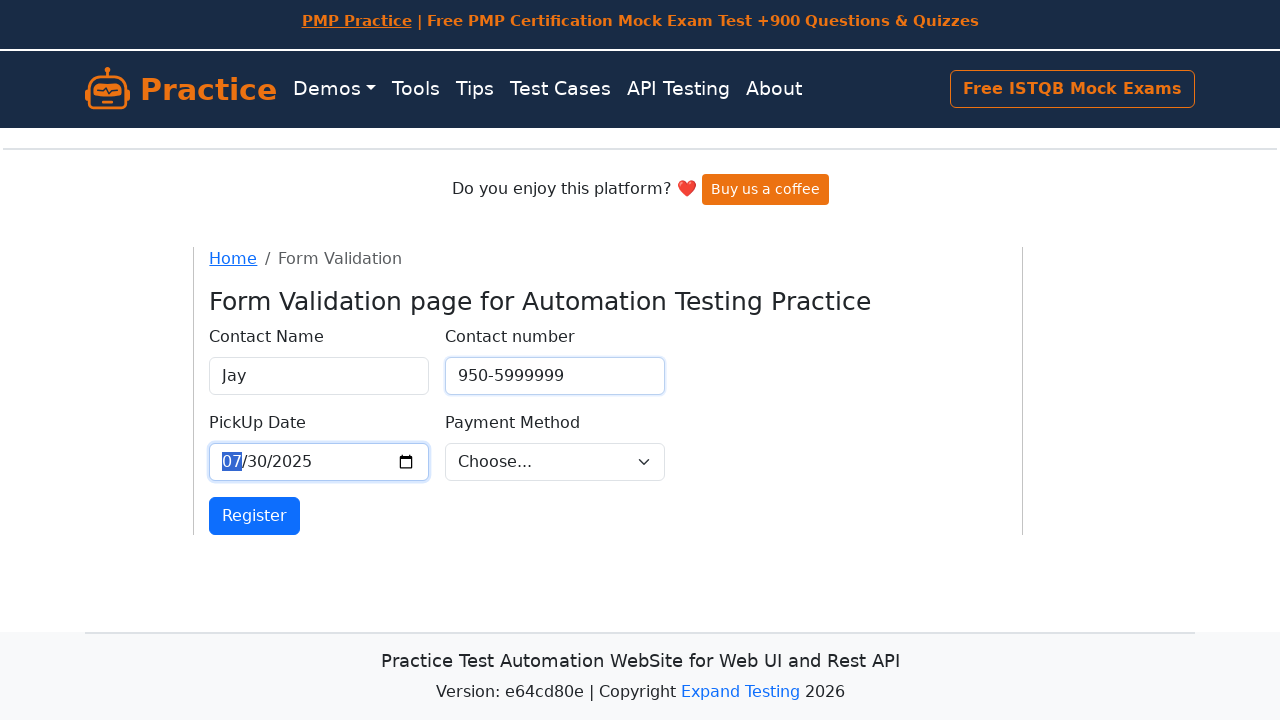

Selected 'cash on delivery' from payment option dropdown on internal:role=combobox
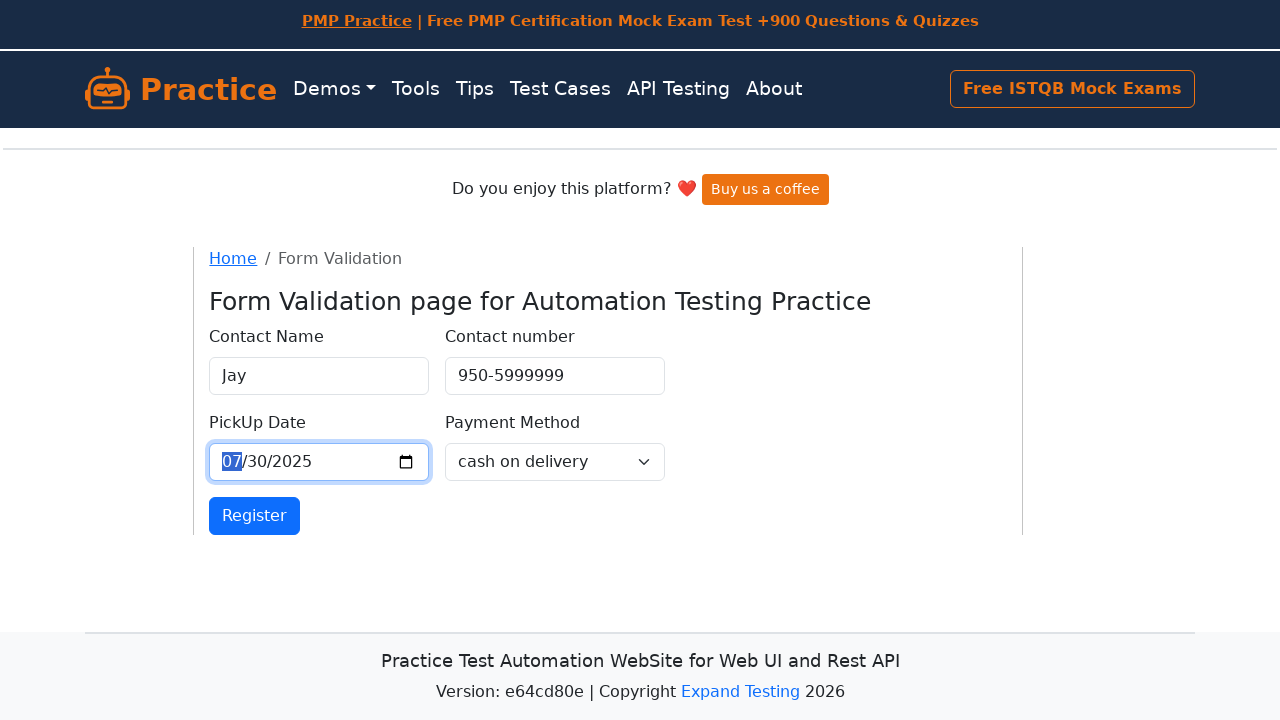

Clicked submit button to submit form at (255, 516) on .btn.btn-primary
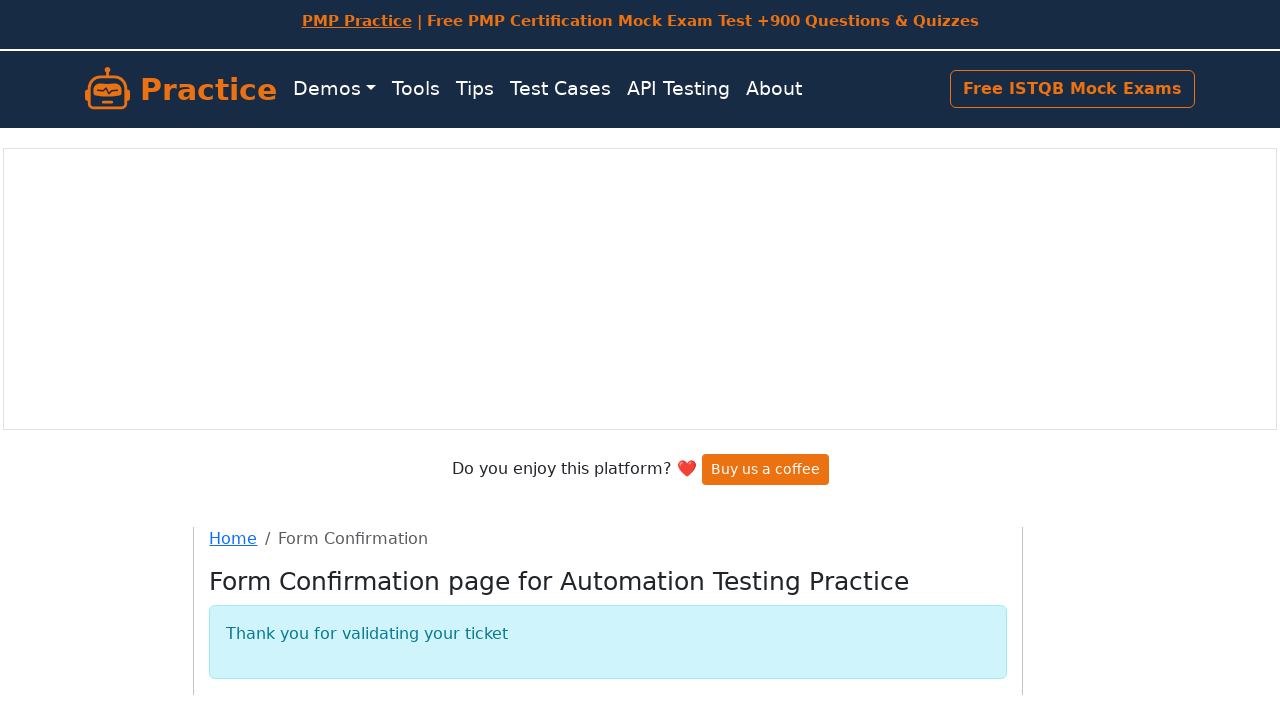

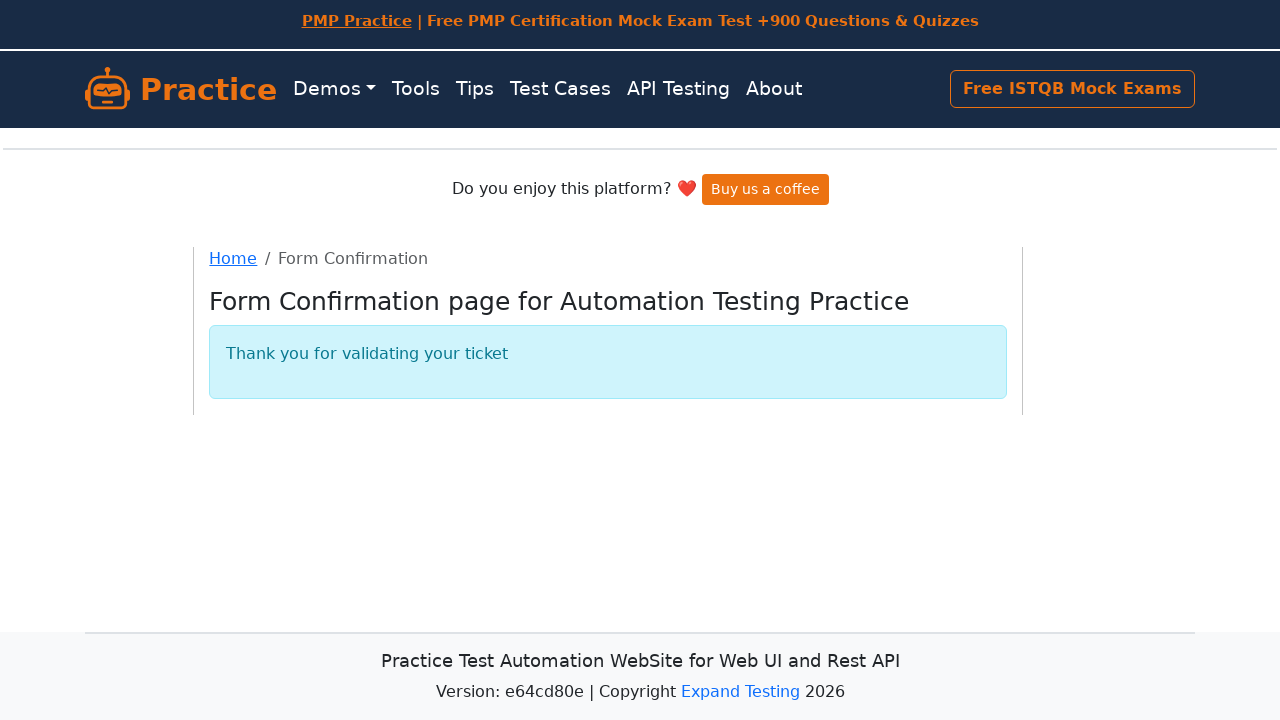